Tests a data types form by filling in personal information fields (name, address, contact details, job info) without providing a zip code, then verifies that the zip code field shows an error state while all other fields show success state after submission.

Starting URL: https://bonigarcia.dev/selenium-webdriver-java/data-types.html

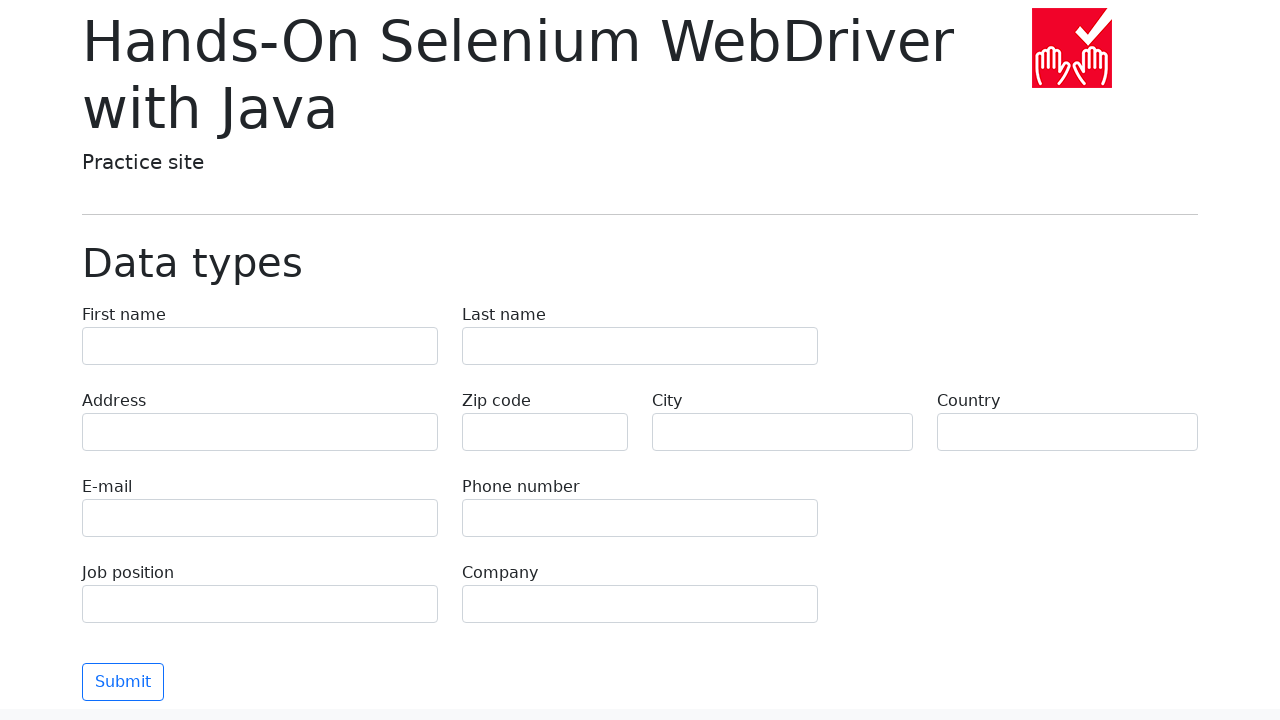

Filled first name field with 'Иван' on input[name='first-name']
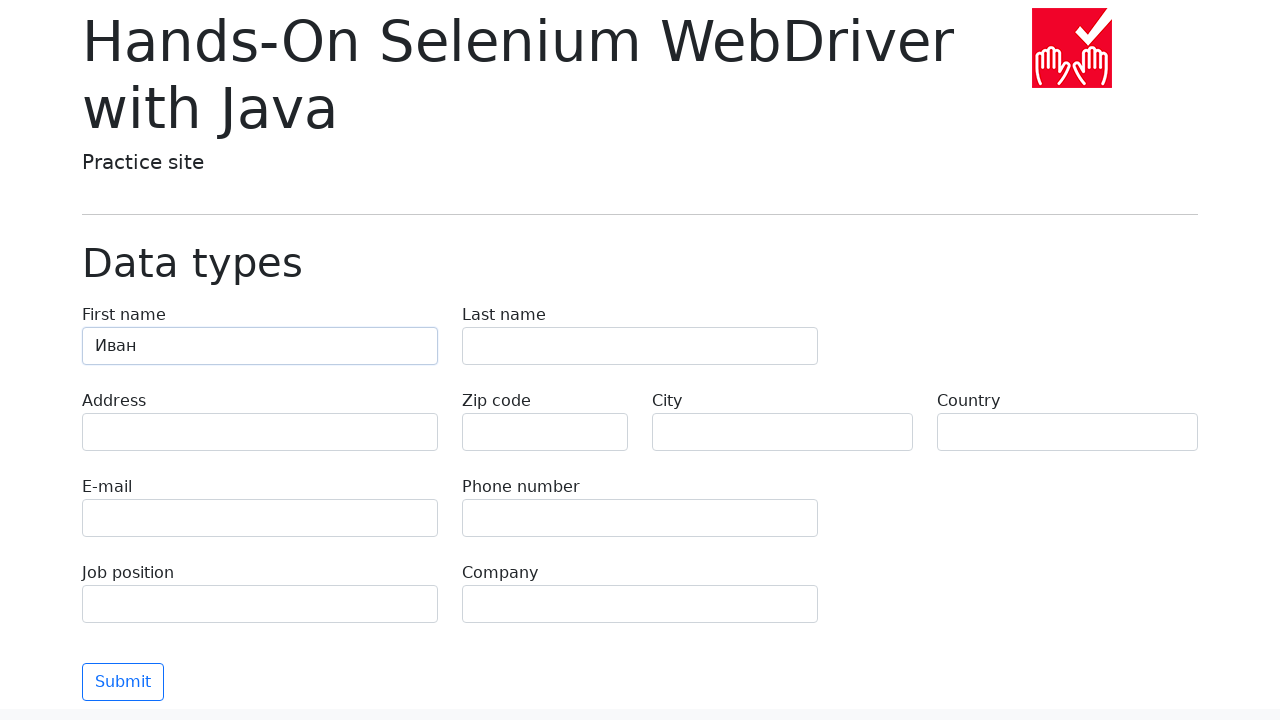

Filled last name field with 'Петров' on input[name='last-name']
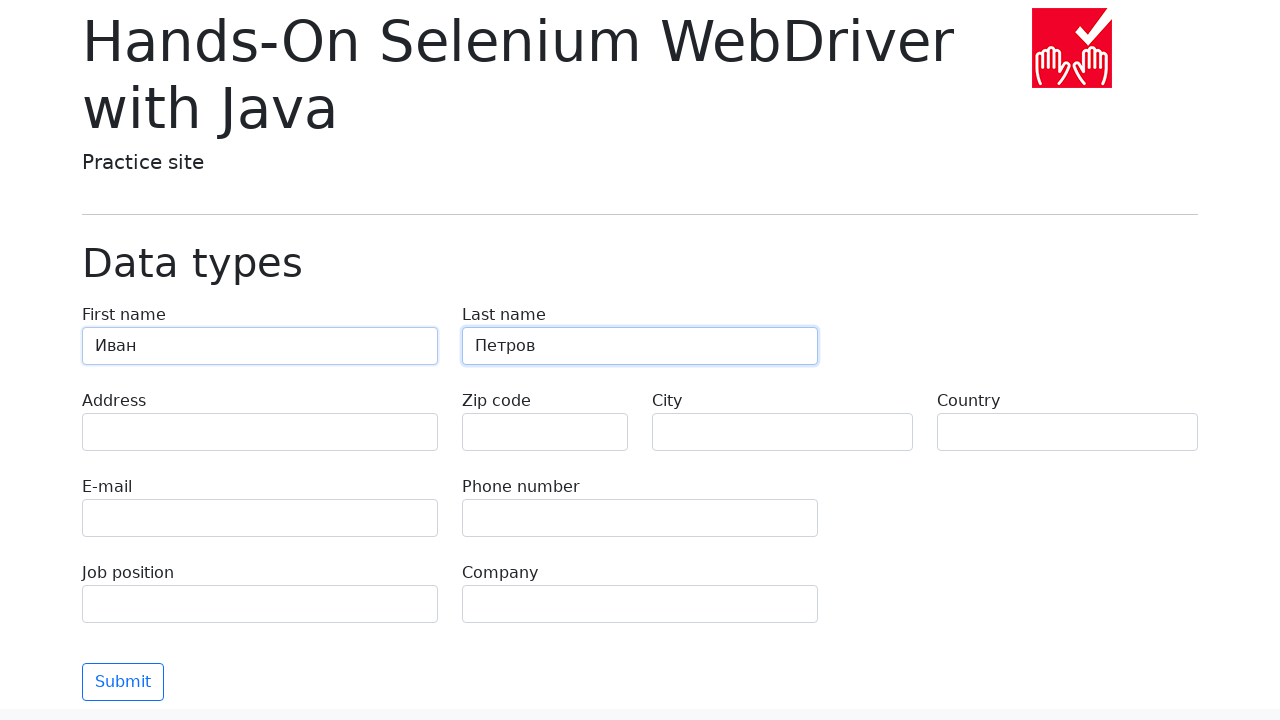

Filled address field with 'Ленина, 55-3' on input[name='address']
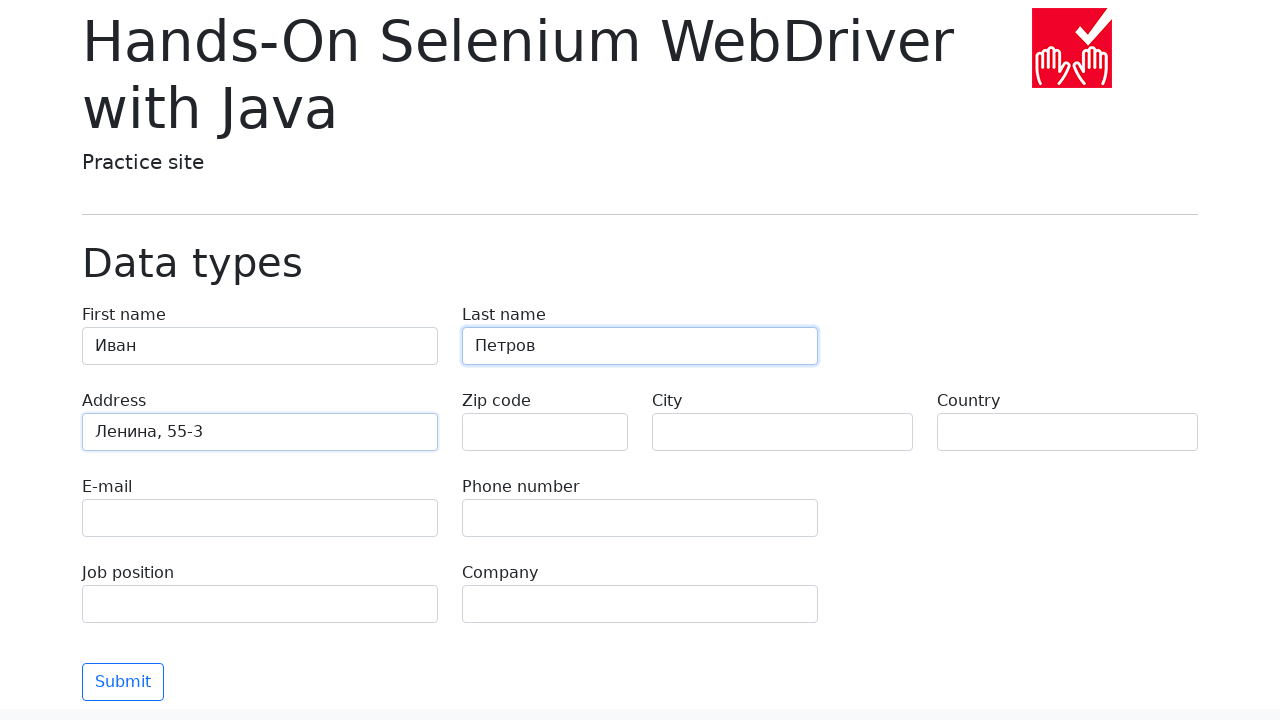

Filled city field with 'Москва' on input[name='city']
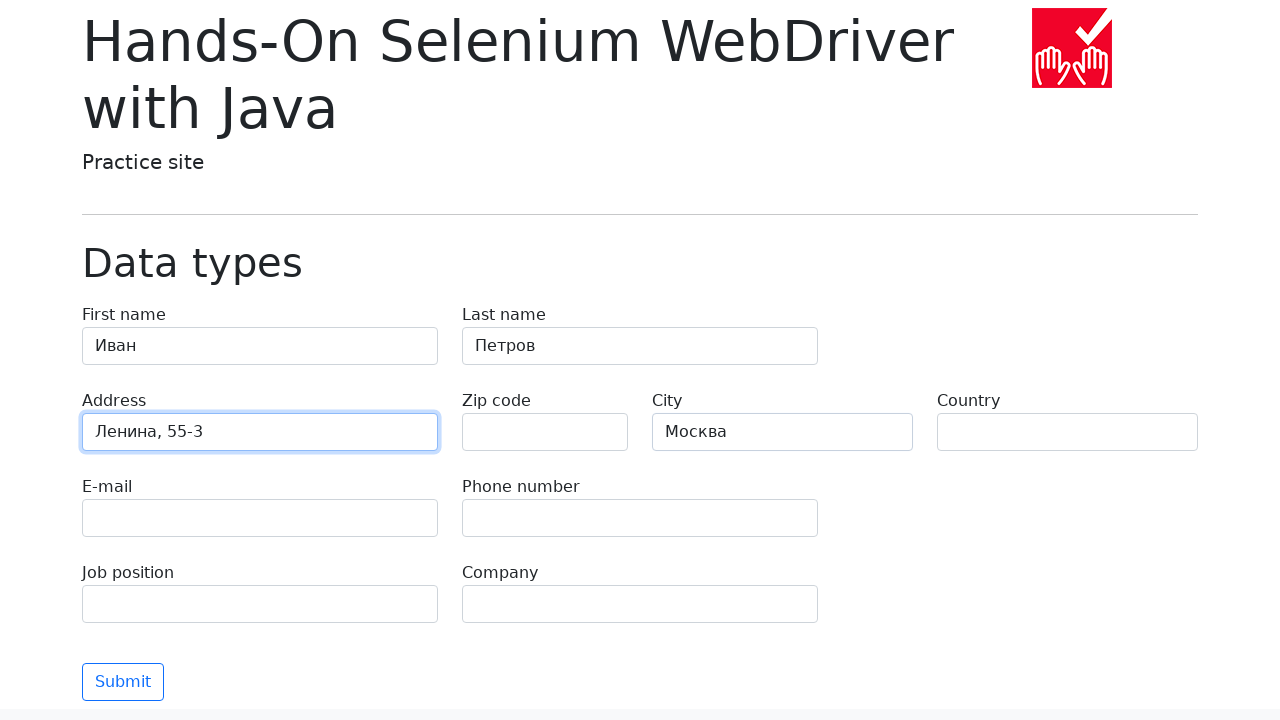

Filled country field with 'Россия' on input[name='country']
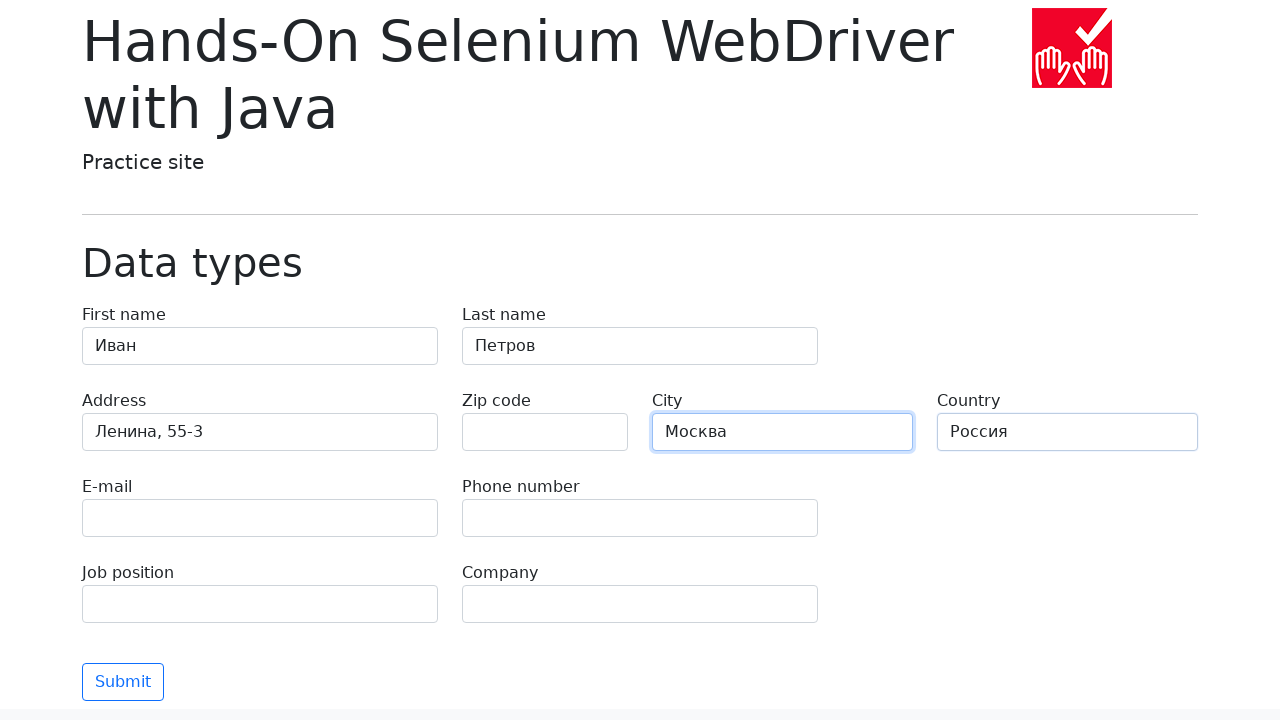

Filled email field with 'test@skypro.com' on input[name='e-mail']
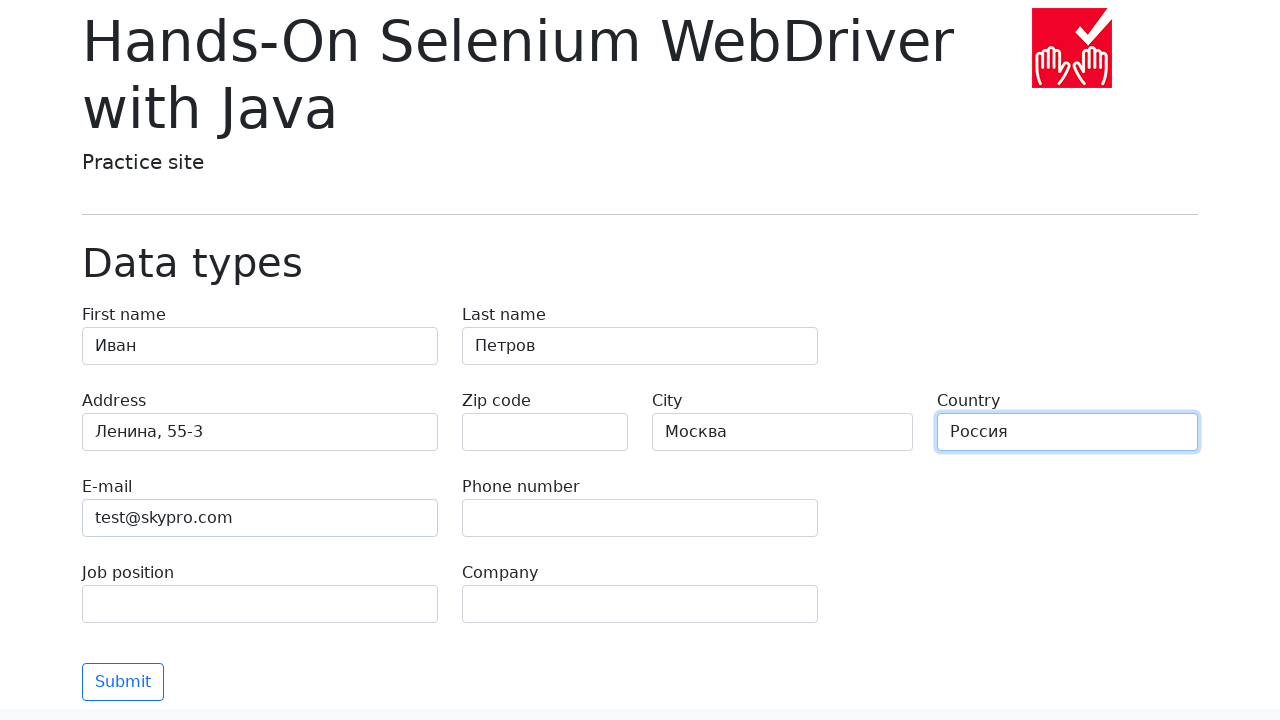

Filled phone field with '+7985899998787' on input[name='phone']
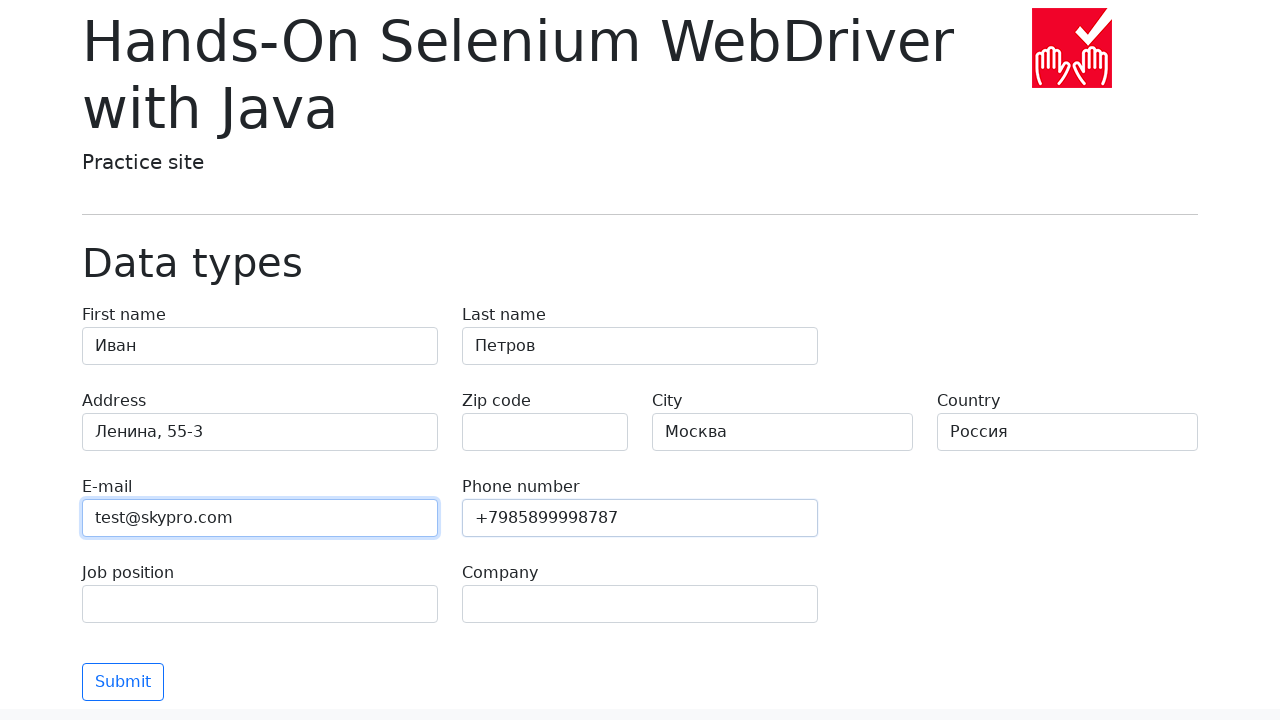

Filled job position field with 'QA' on input[name='job-position']
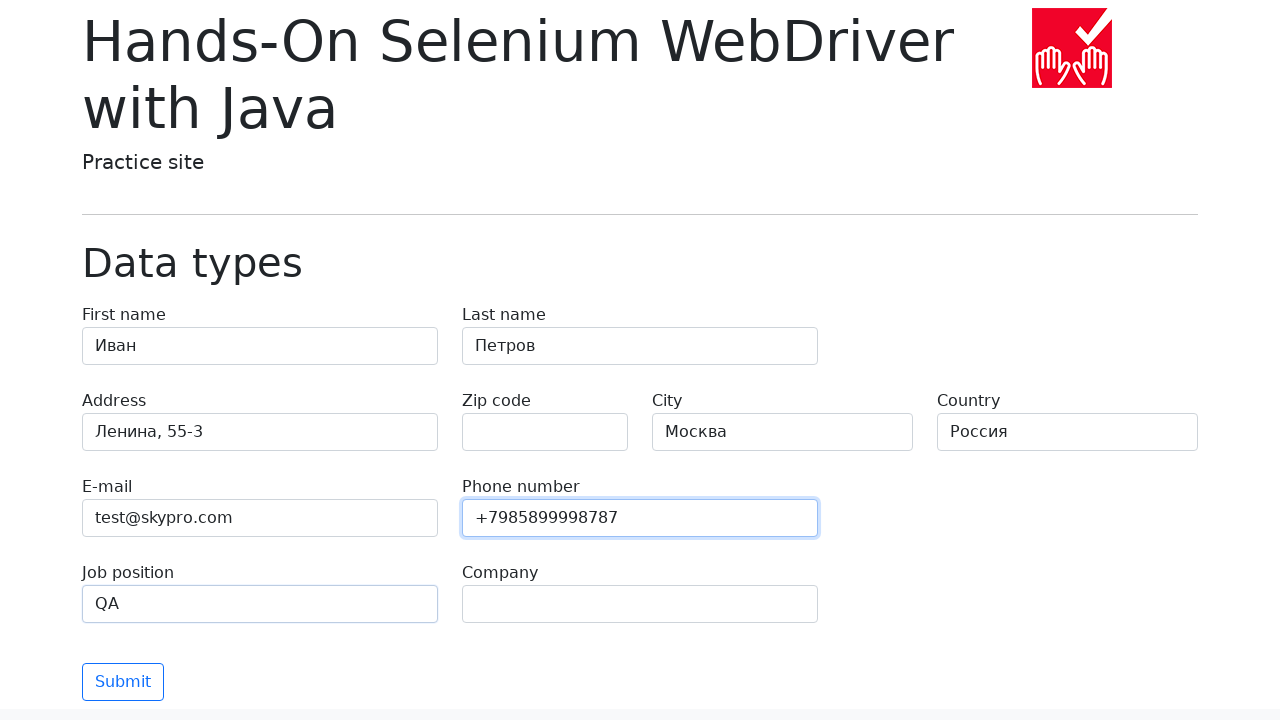

Filled company field with 'SkyPro' on input[name='company']
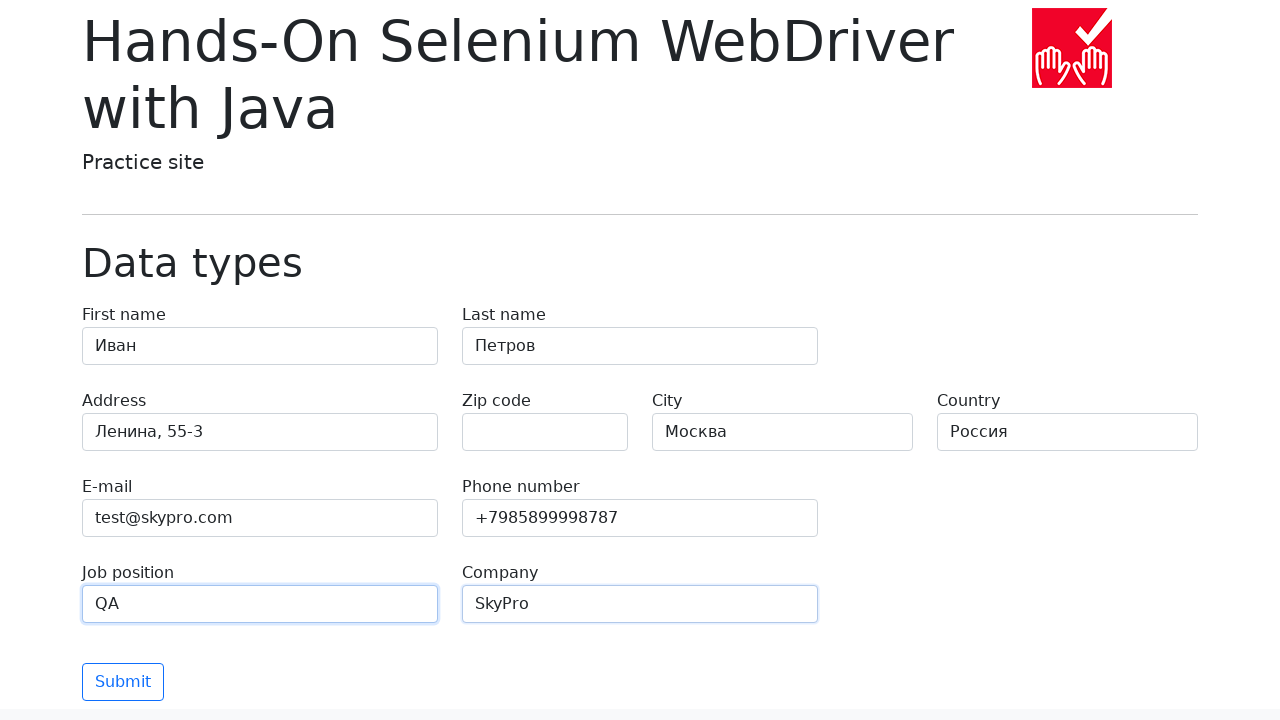

Clicked submit button to submit the form at (123, 682) on button[type='submit']
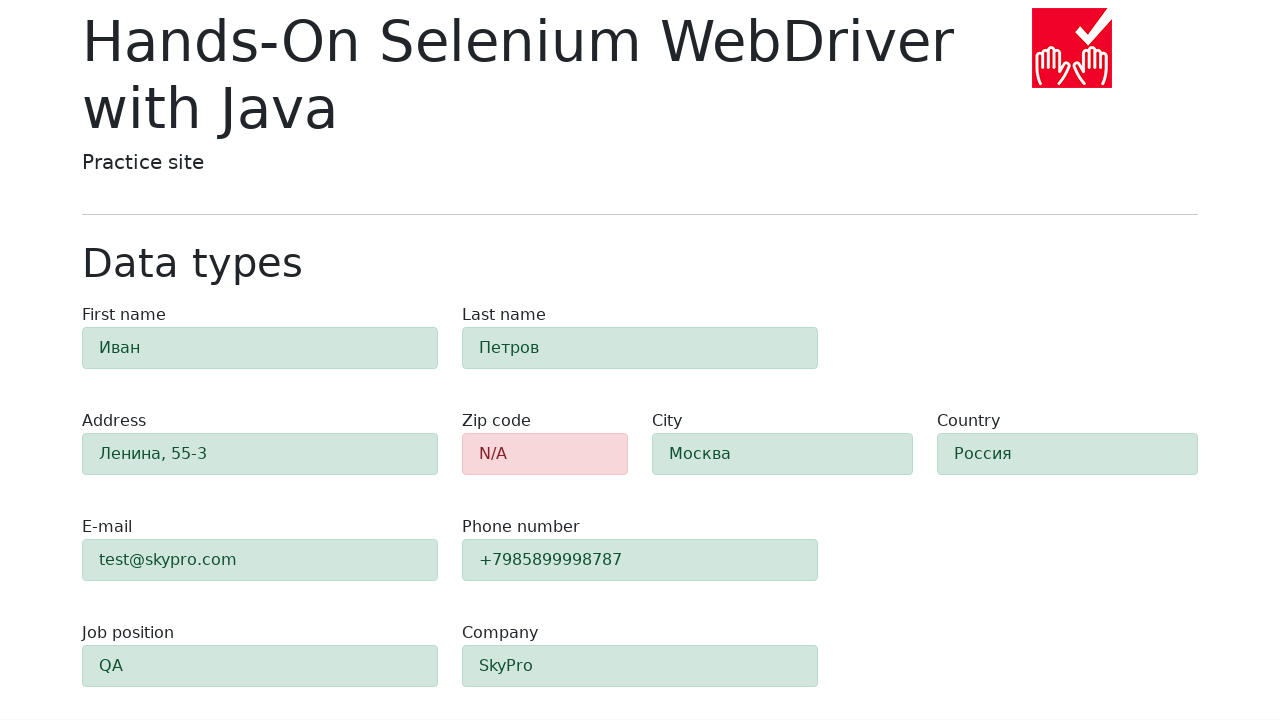

Verified that zip code field shows error state (alert-danger)
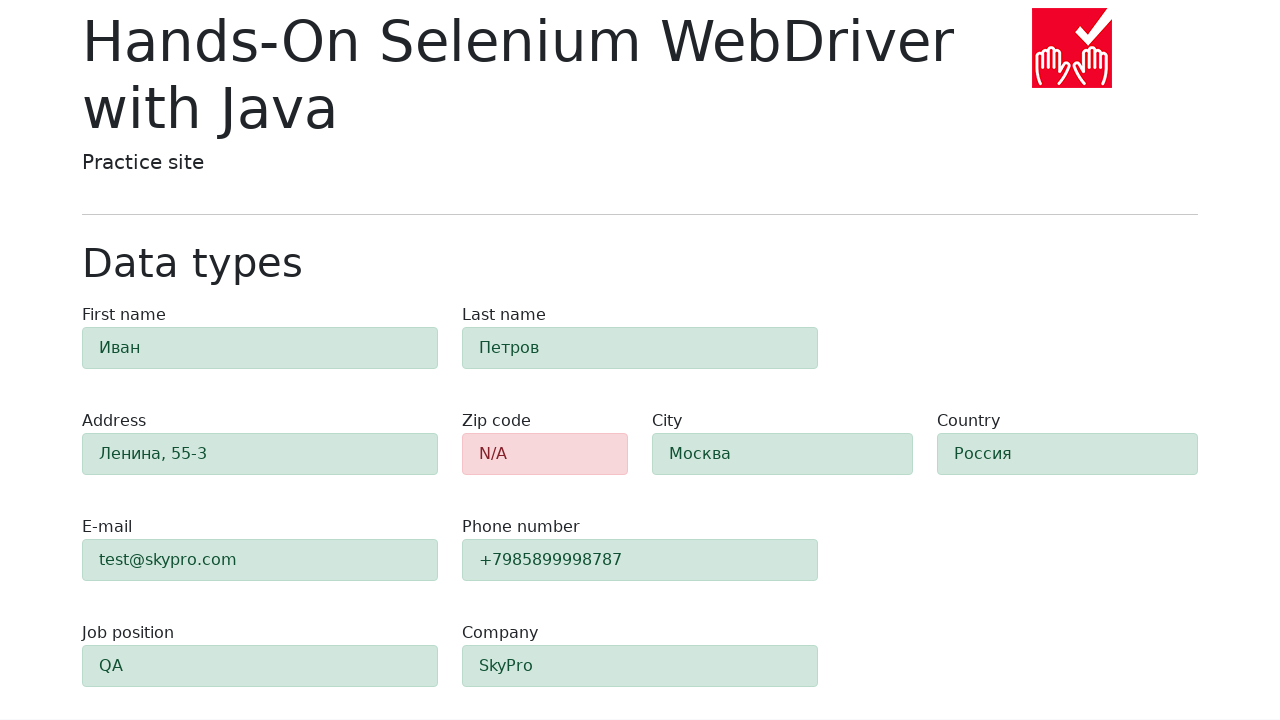

Verified that field #first-name shows success state (alert-success)
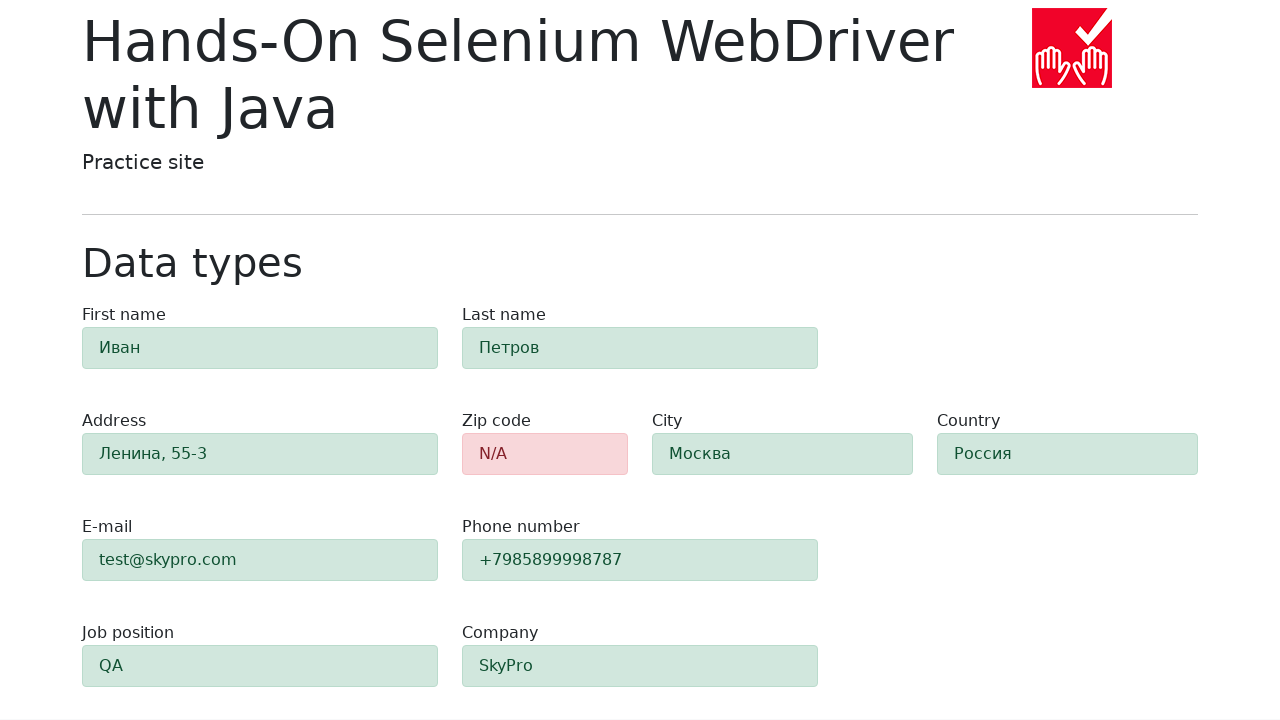

Verified that field #last-name shows success state (alert-success)
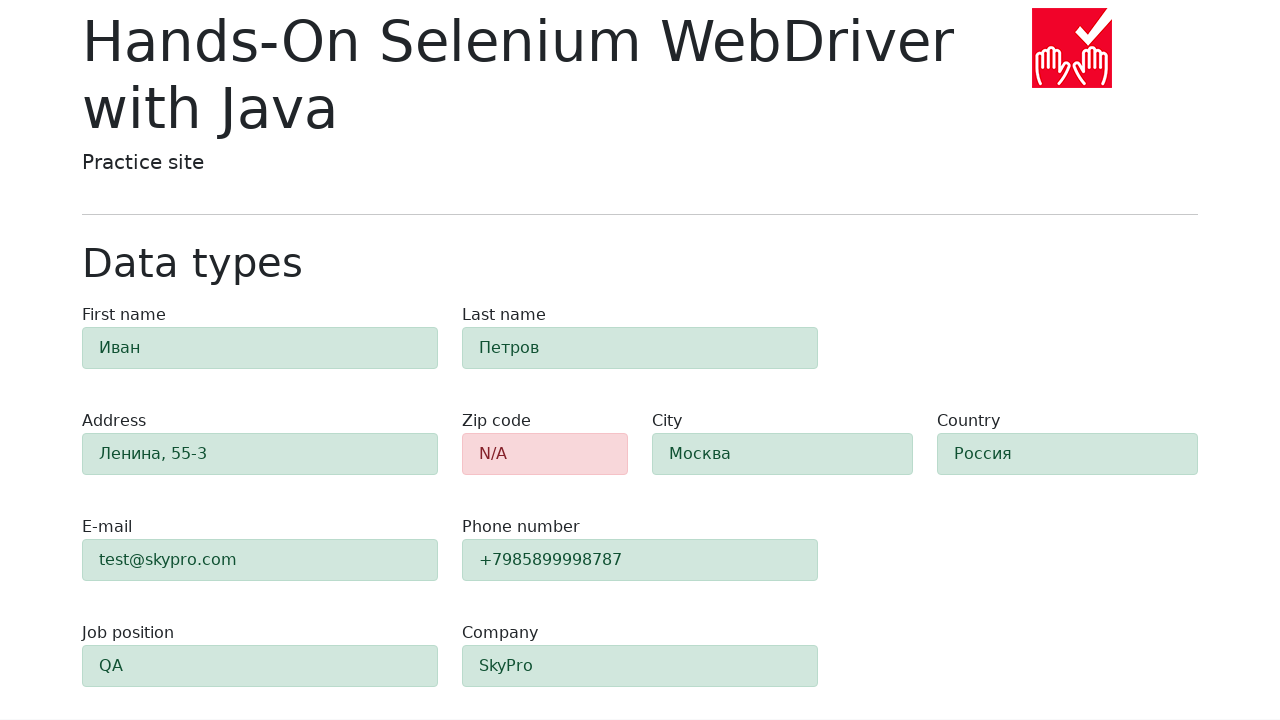

Verified that field #address shows success state (alert-success)
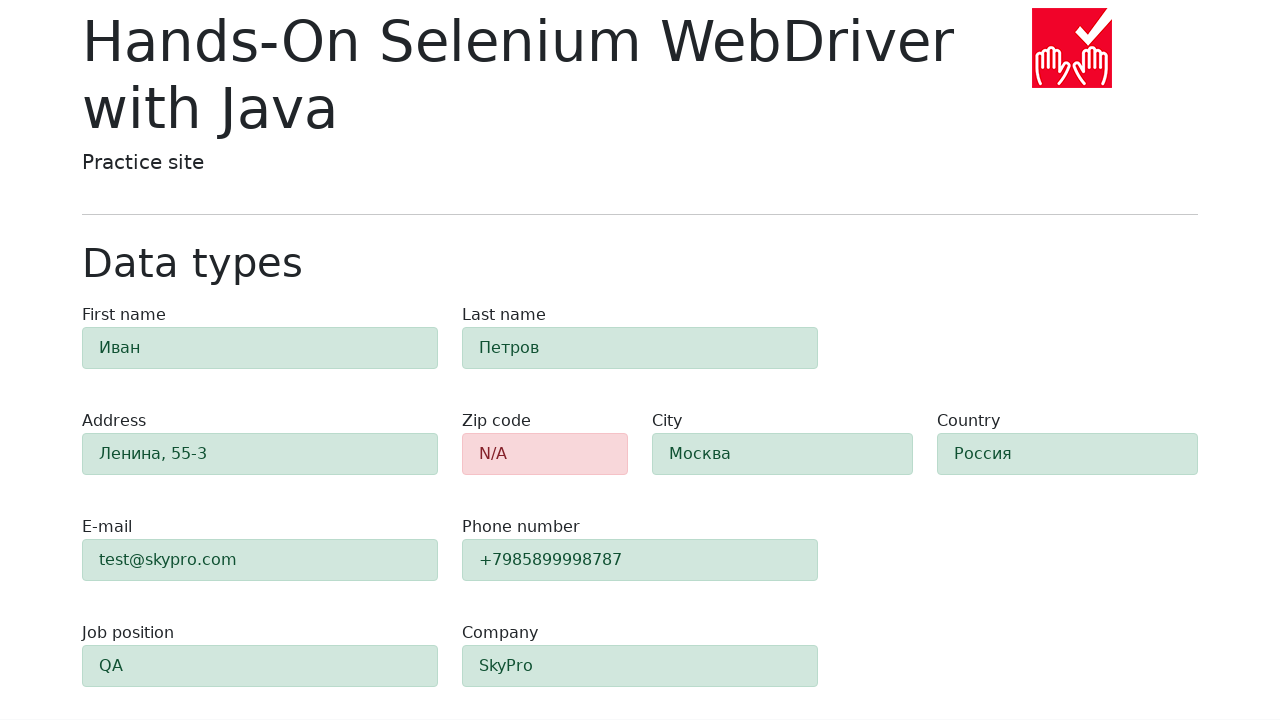

Verified that field #city shows success state (alert-success)
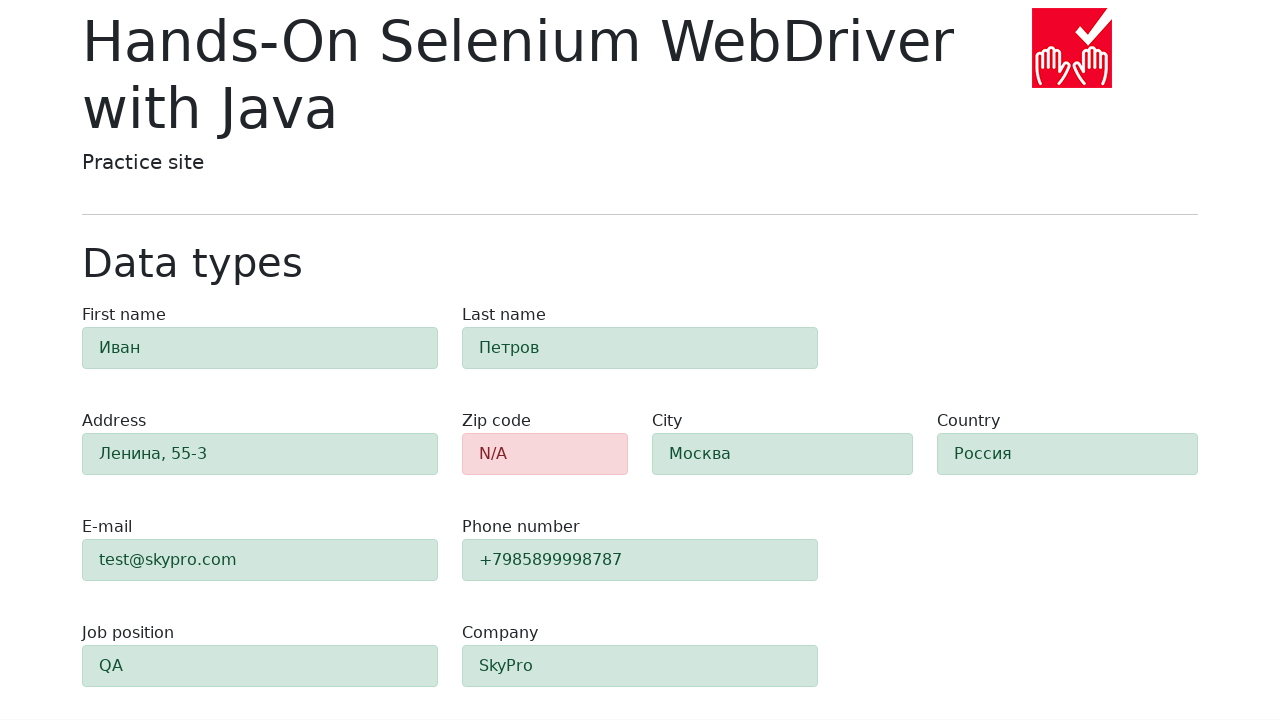

Verified that field #country shows success state (alert-success)
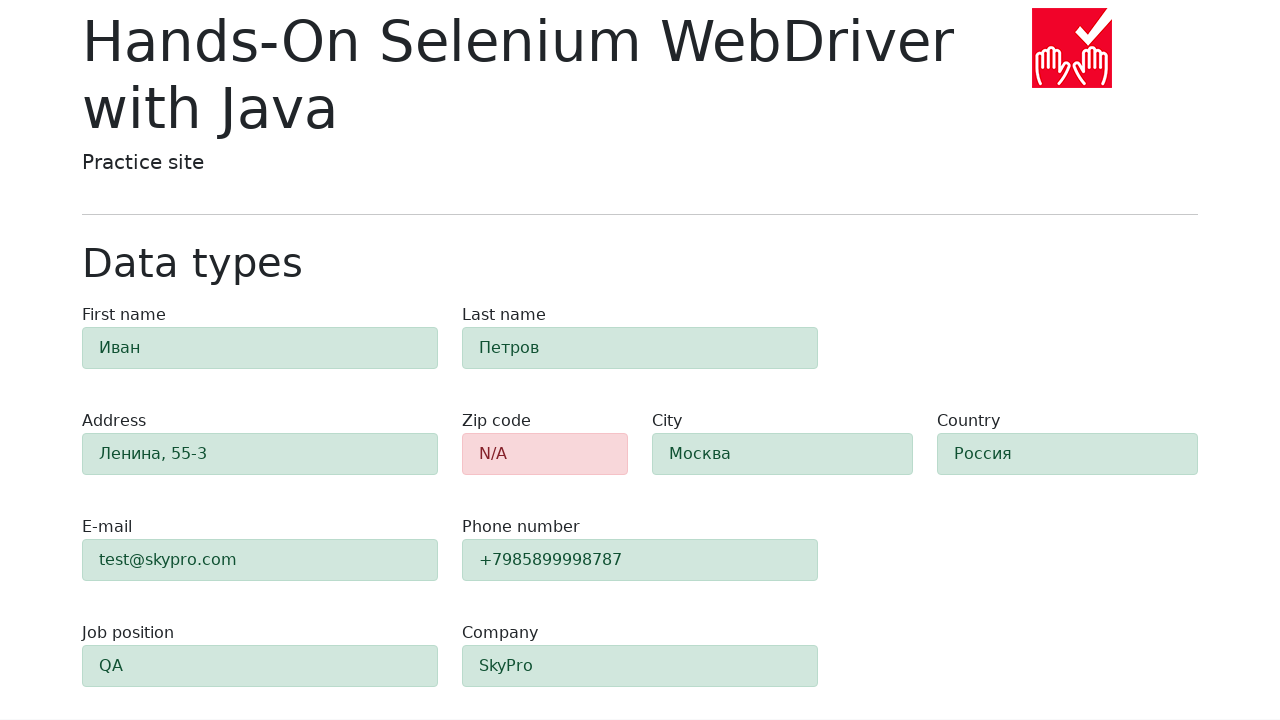

Verified that field #e-mail shows success state (alert-success)
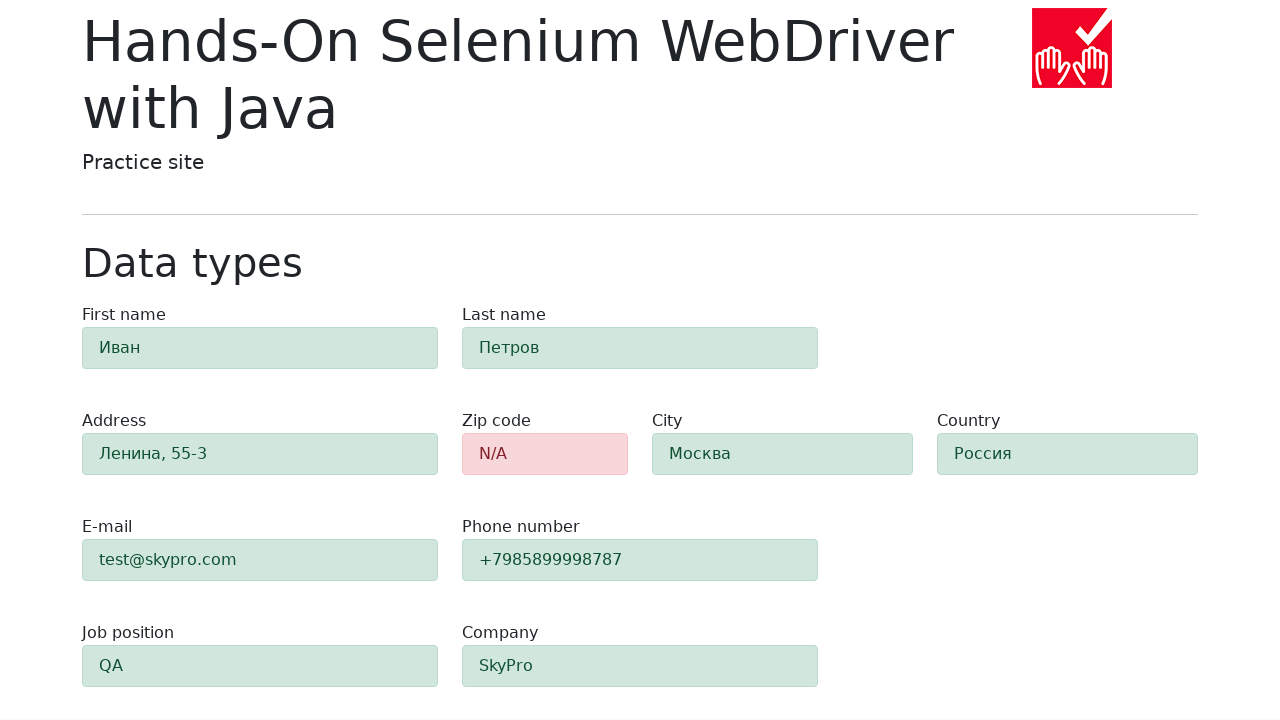

Verified that field #phone shows success state (alert-success)
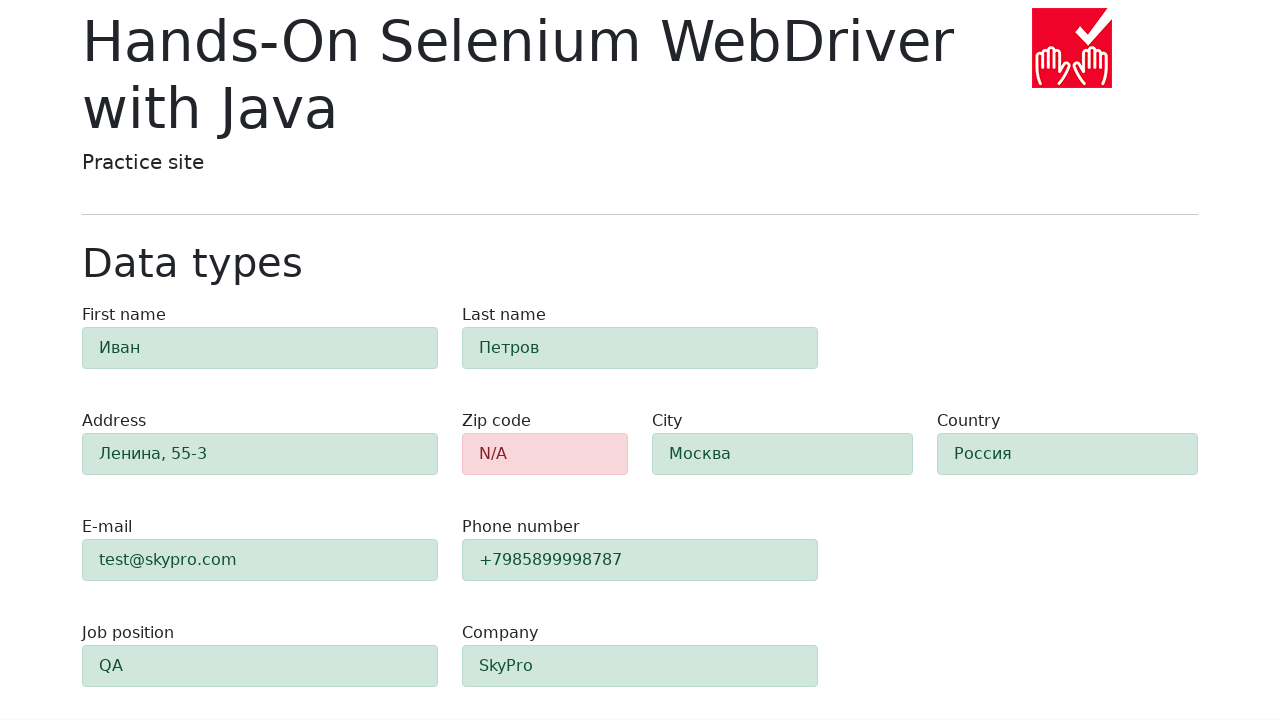

Verified that field #company shows success state (alert-success)
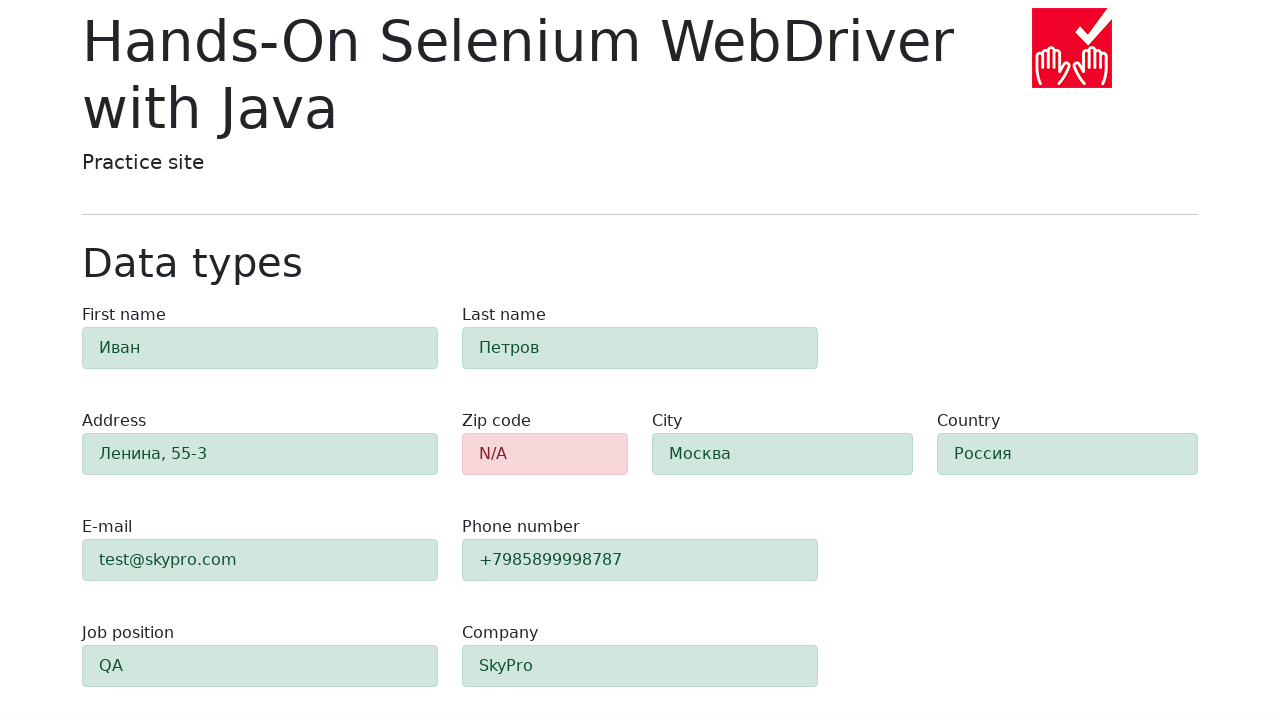

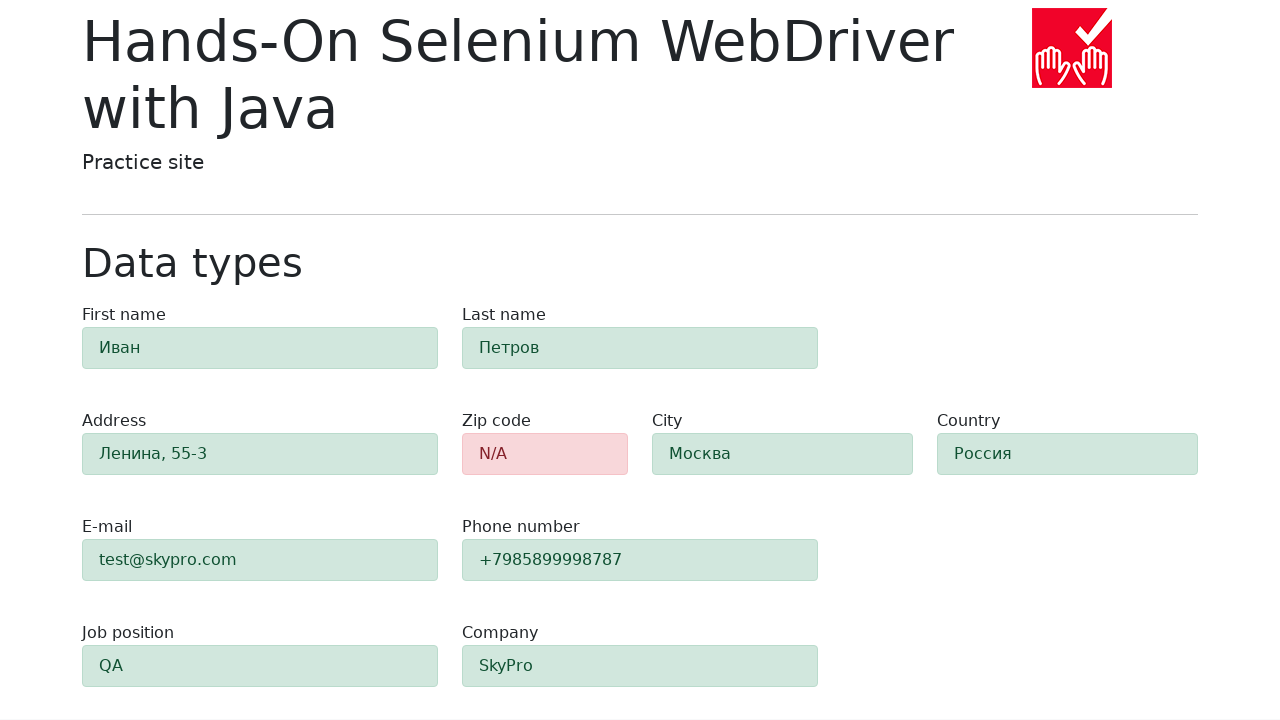